Demonstrates waiting for an element to be clickable by navigating to OrangeHRM demo page and clicking the Twitter social media link in the footer after waiting for it to become clickable.

Starting URL: https://opensource-demo.orangehrmlive.com/web/index.php/auth/login

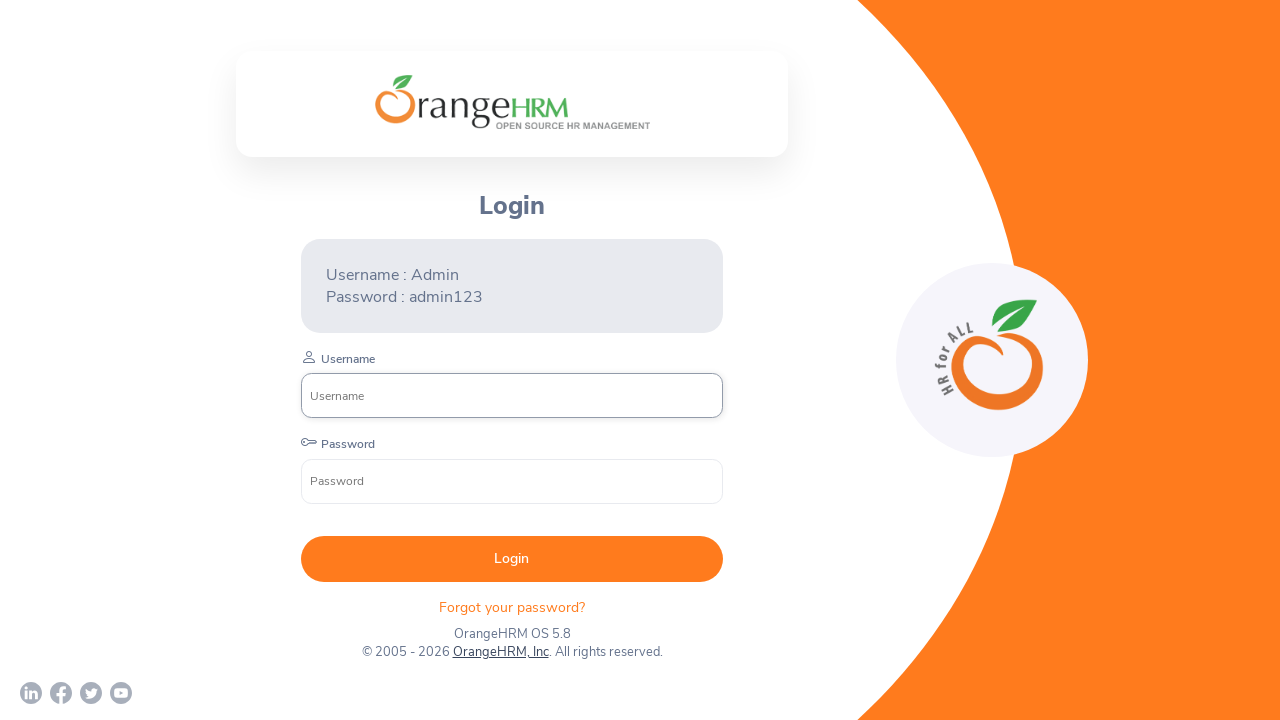

Navigated to OrangeHRM demo login page
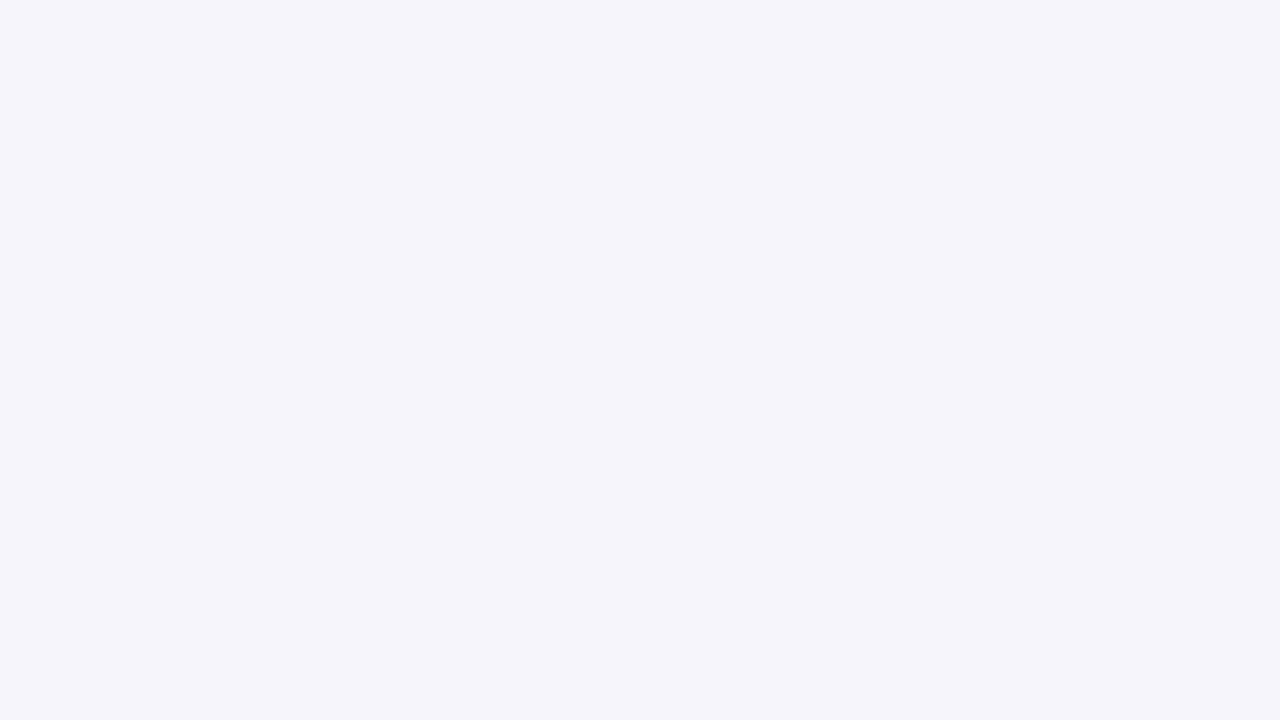

Twitter link became visible in footer
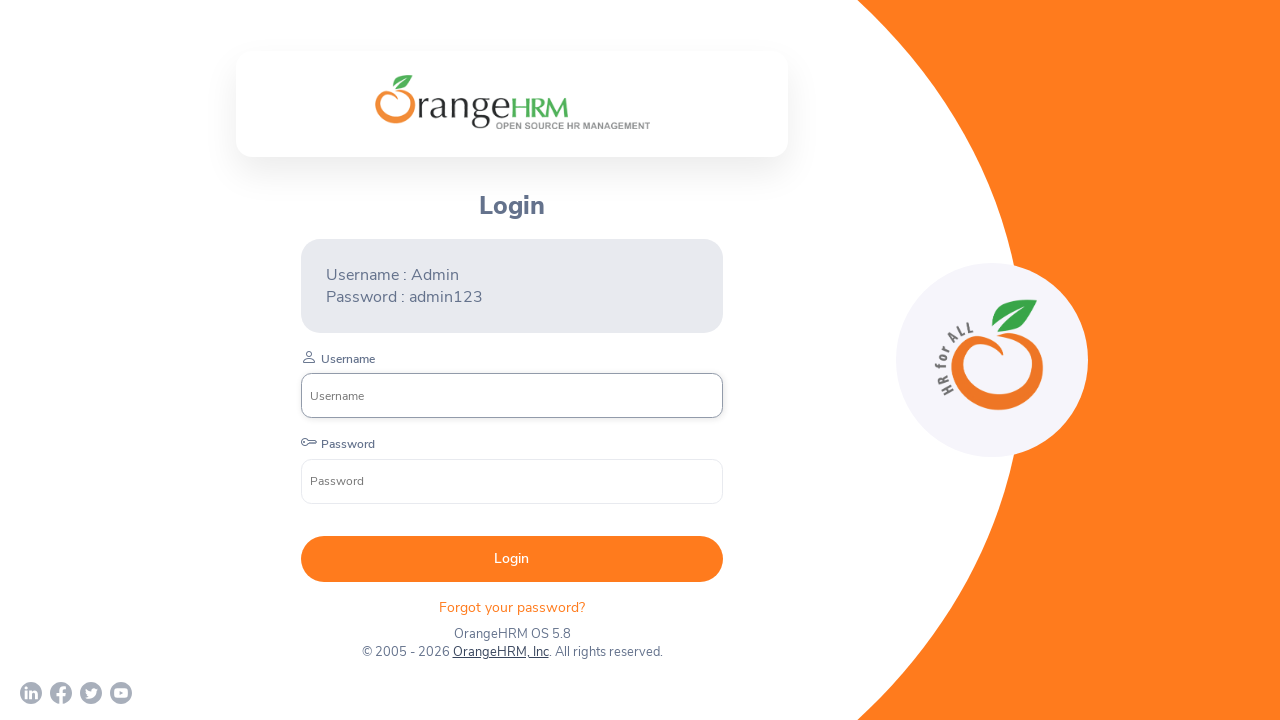

Clicked Twitter social media link in footer at (91, 693) on xpath=//a[contains(@href,'twitter')]
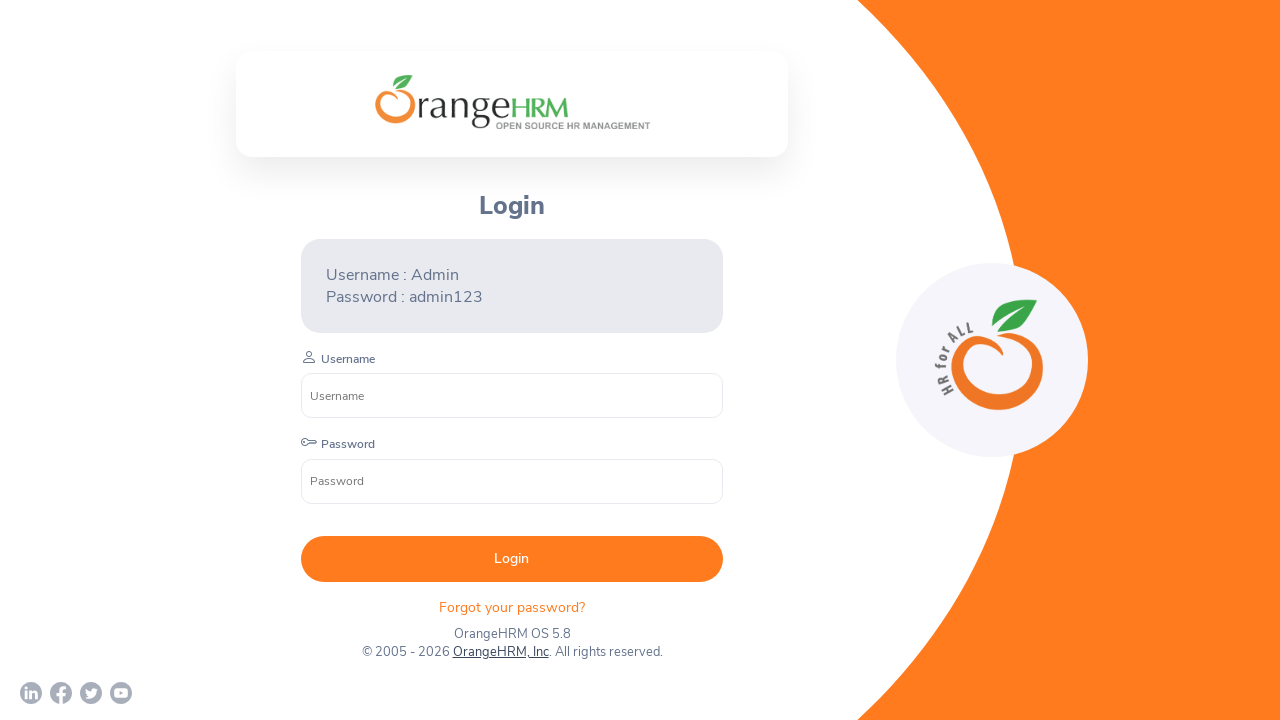

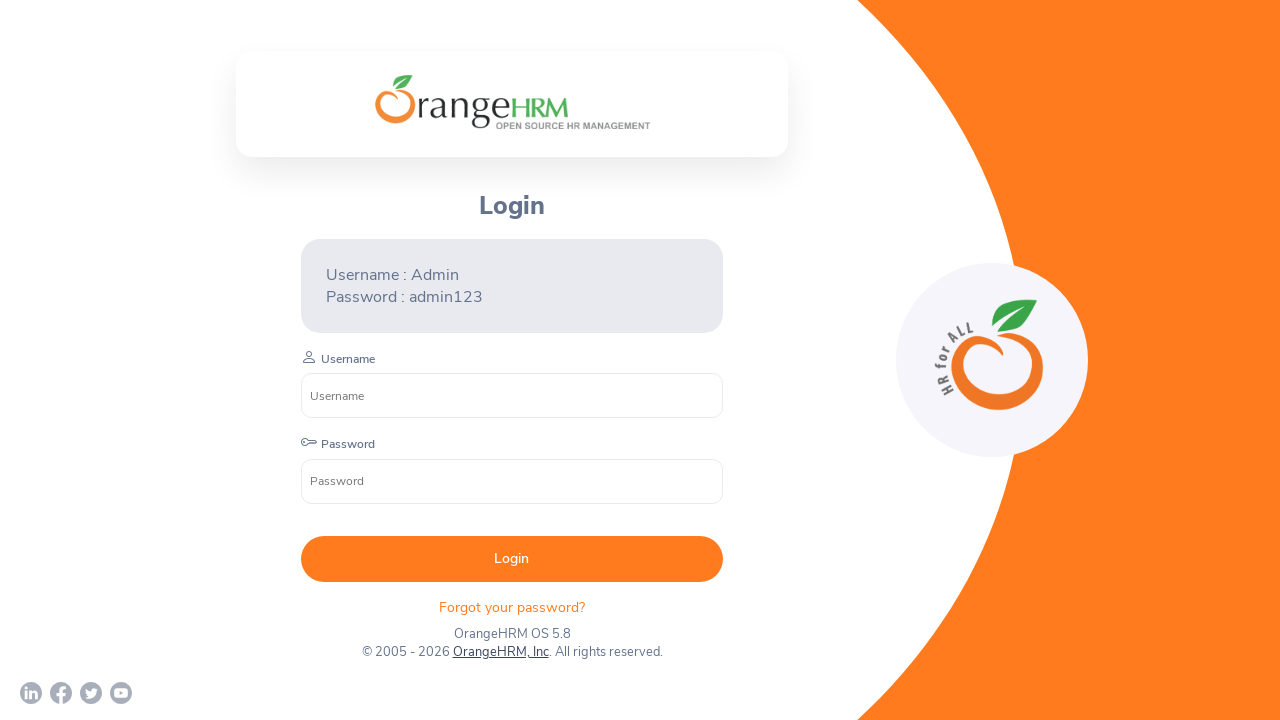